Tests dropdown selection functionality by selecting various options from single-select and multi-select dropdowns on a practice site

Starting URL: https://chandanachaitanya.github.io/selenium-practice-site/

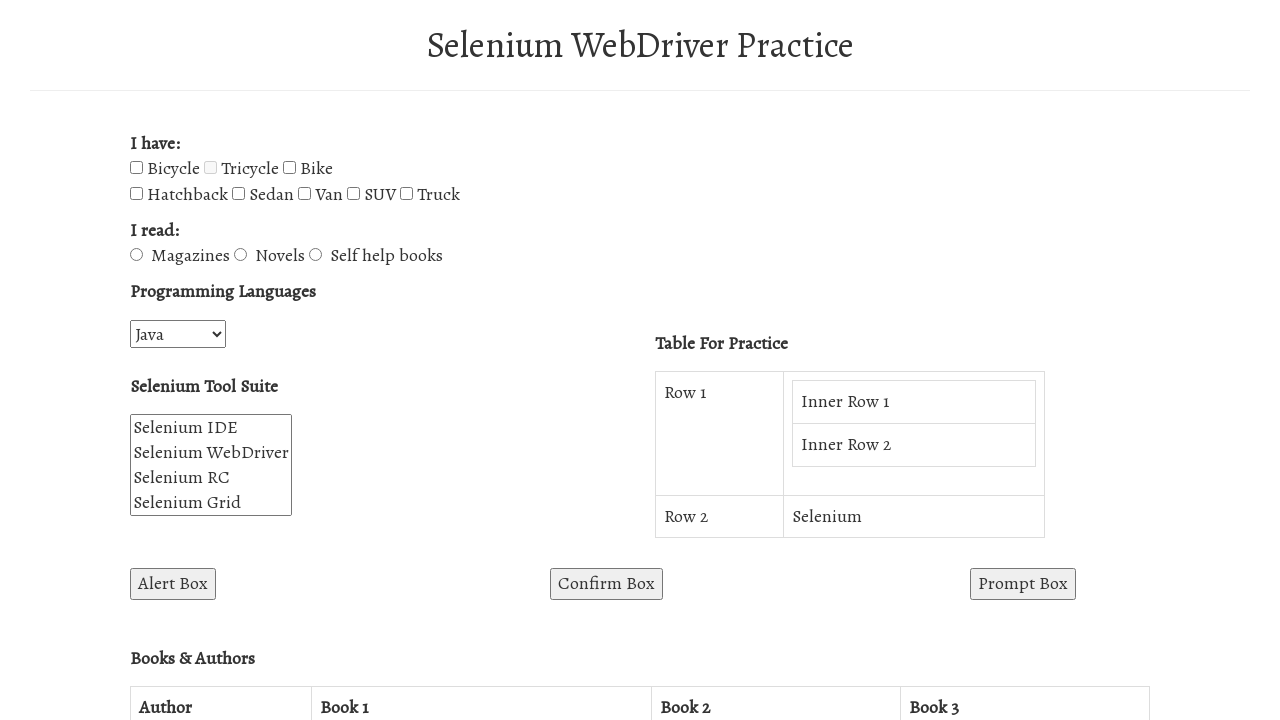

Selected 'Python' from programming languages dropdown using value attribute on select#programming-languages
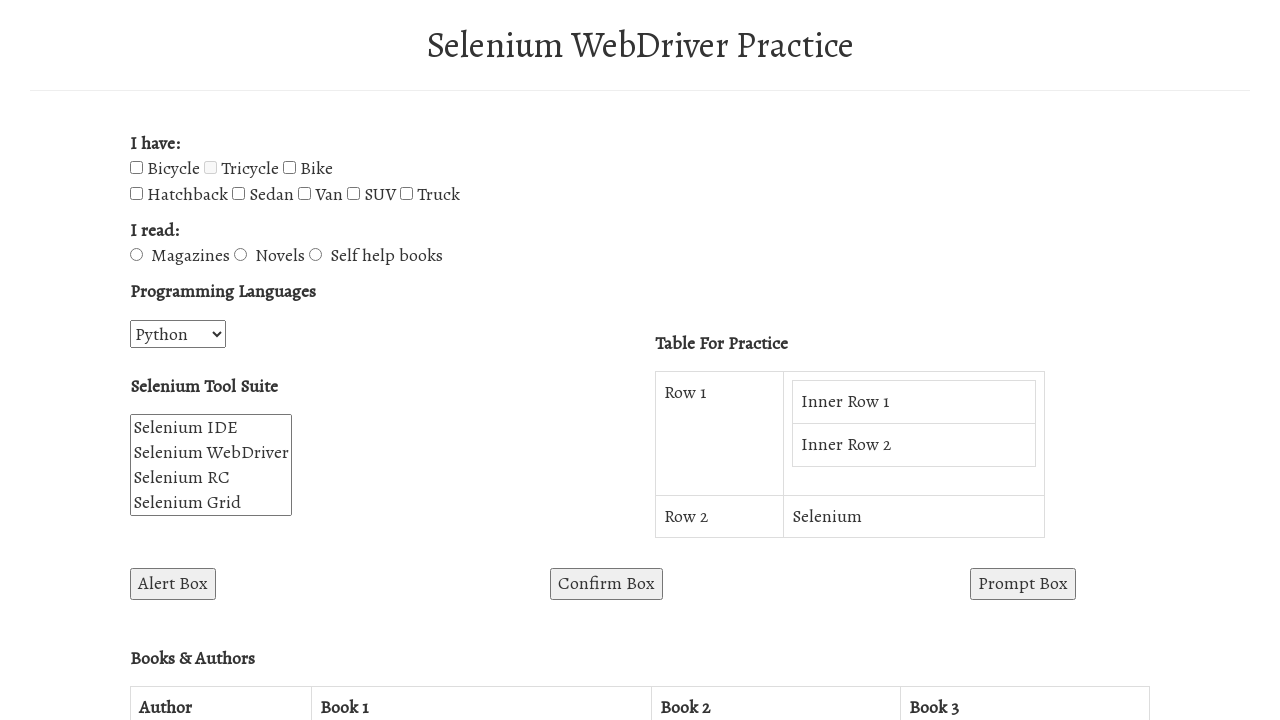

Selected option at index 2 from programming languages dropdown on select#programming-languages
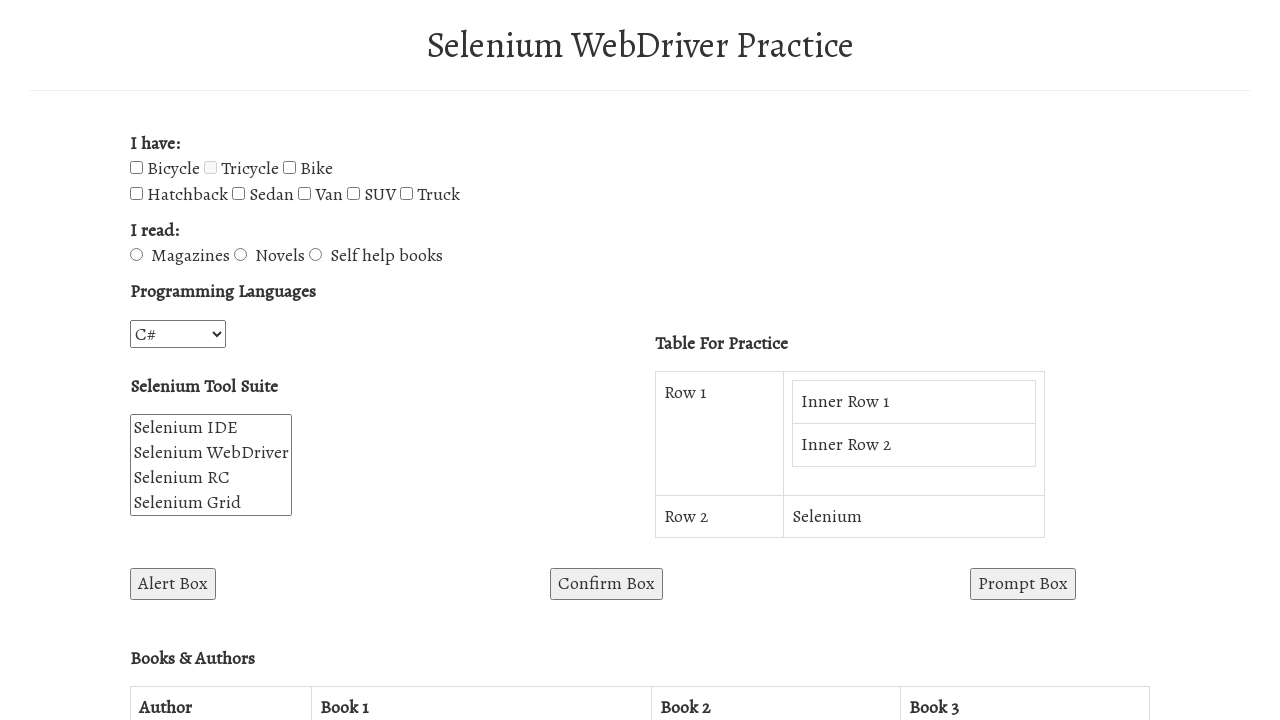

Selected option at index 3 from Selenium suite multi-select dropdown on select#selenium_suite
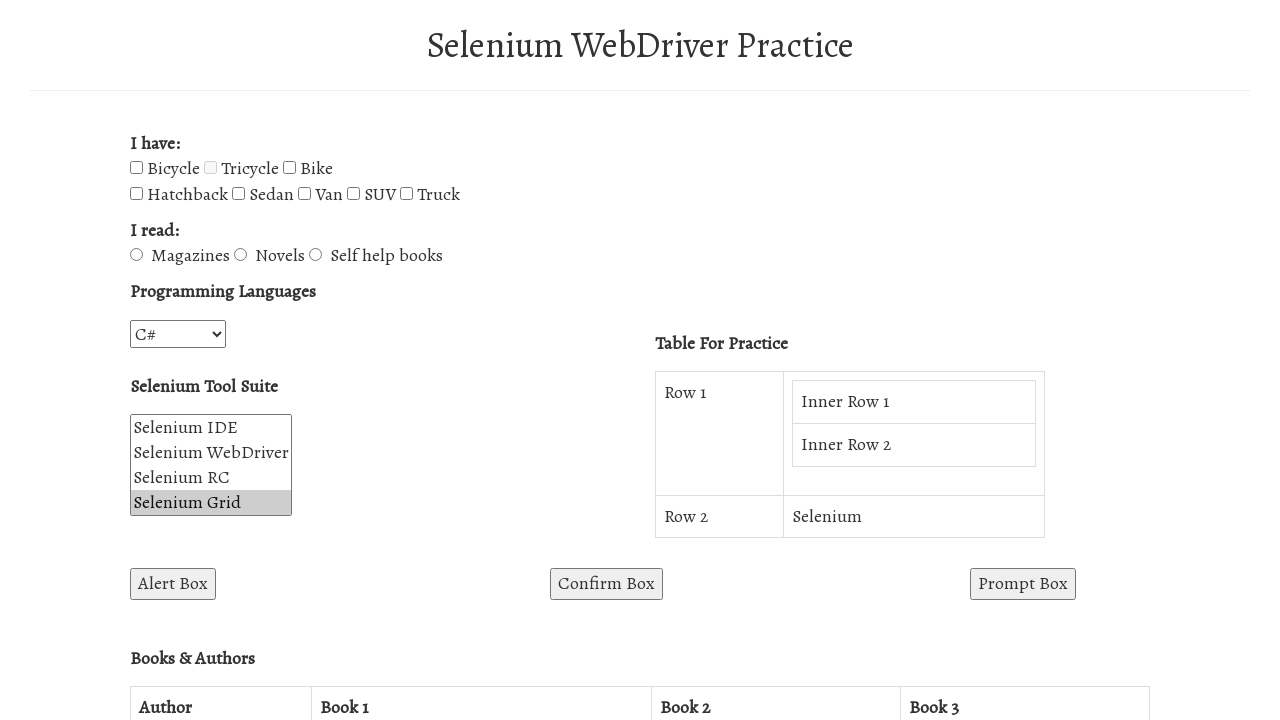

Selected option at index 2 from Selenium suite multi-select dropdown on select#selenium_suite
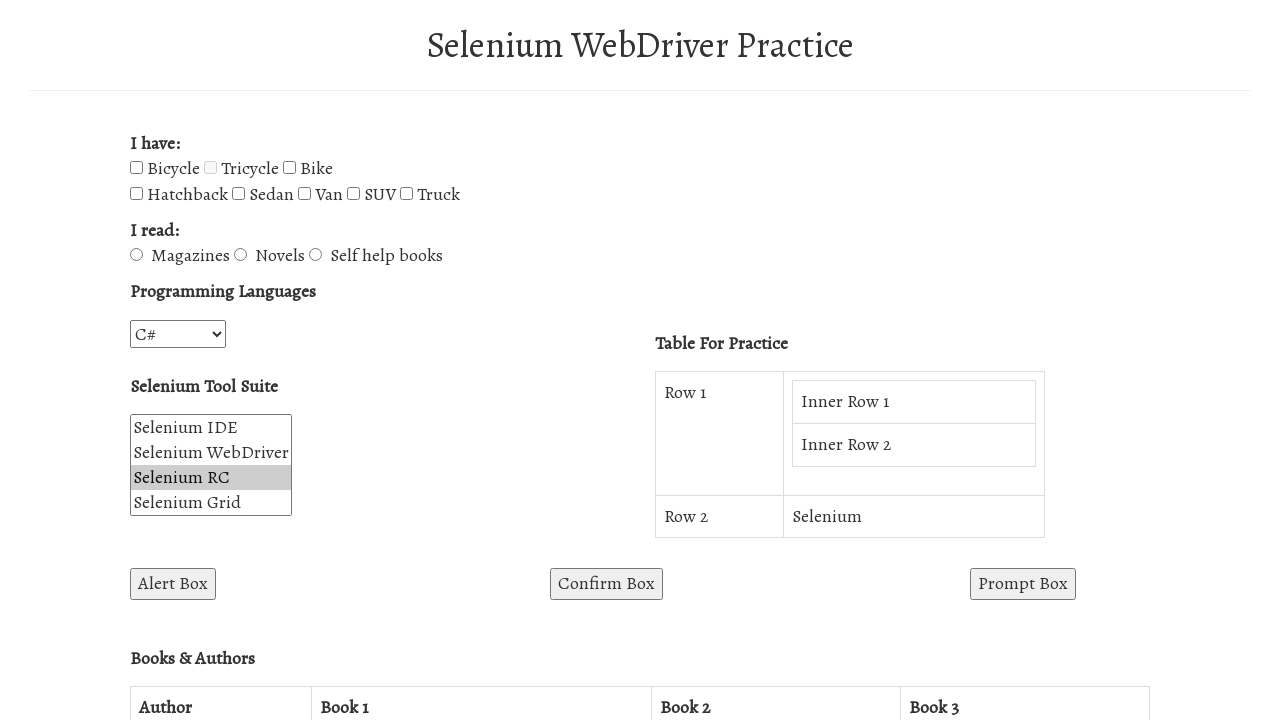

Selected 'Adv' from Selenium suite multi-select dropdown using value attribute on select#selenium_suite
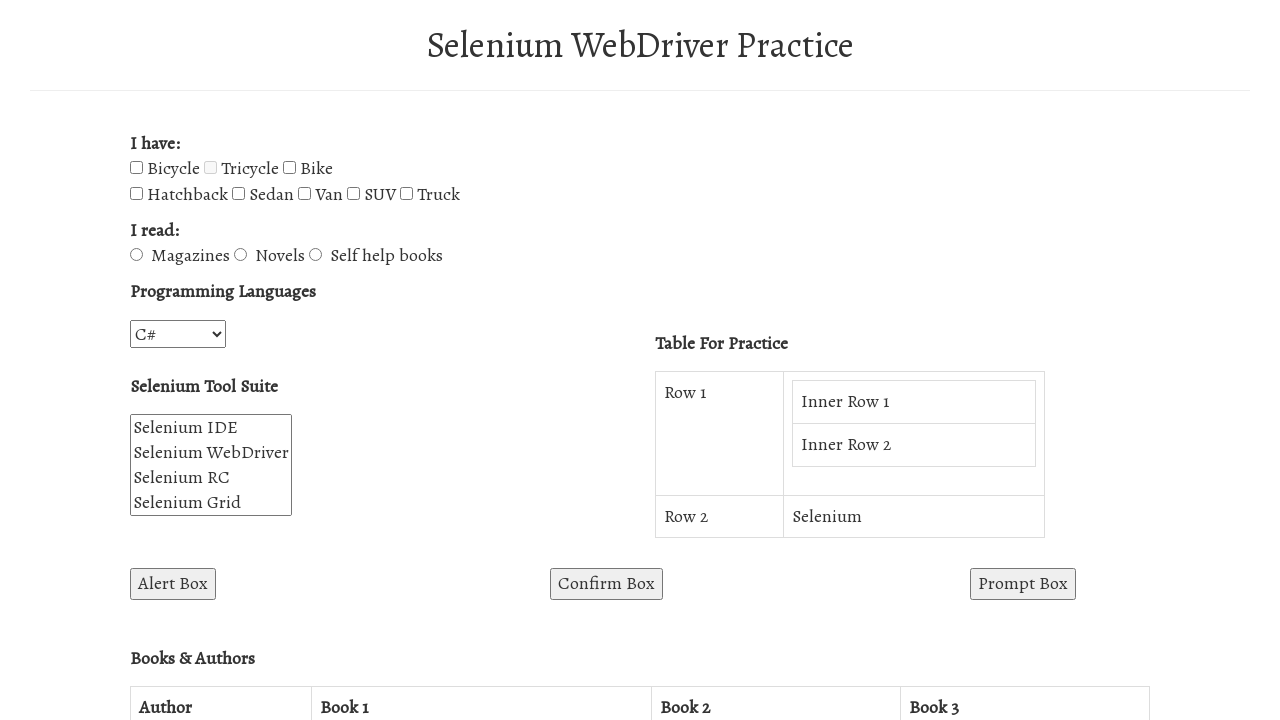

Selected 'Selenium IDE' from Selenium suite multi-select dropdown using label attribute on select#selenium_suite
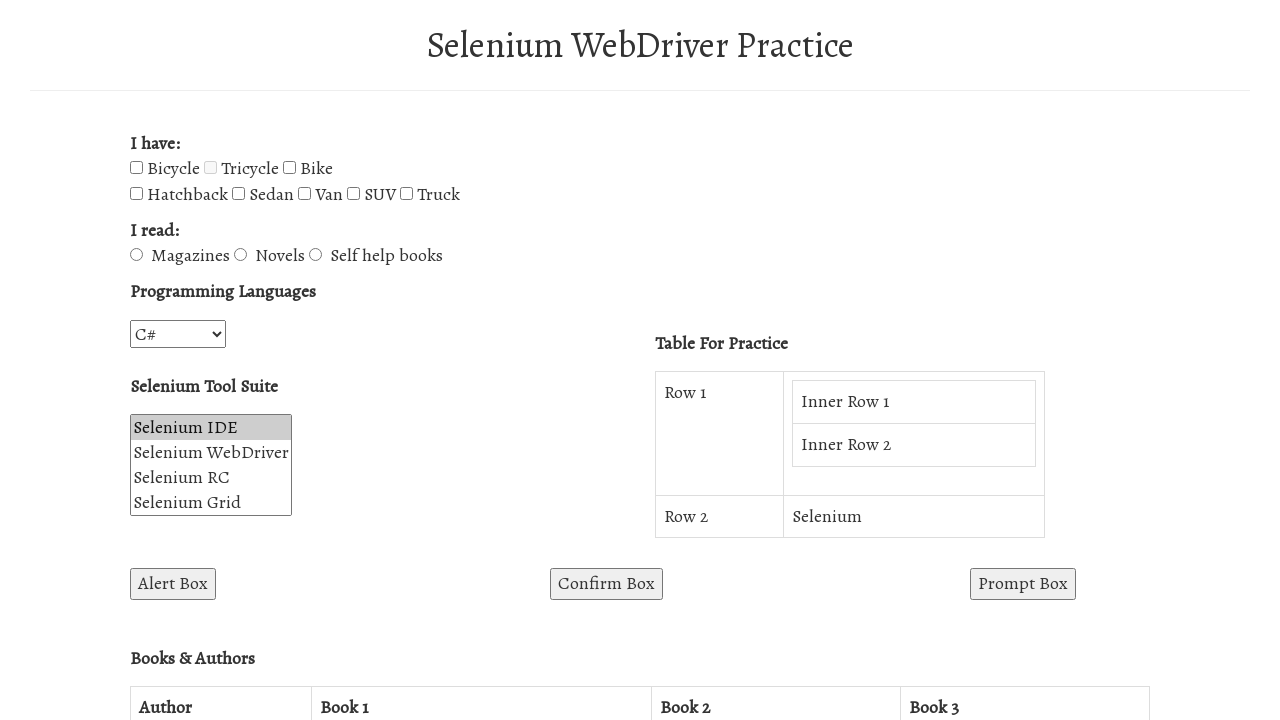

Retrieved all option elements from Selenium suite dropdown
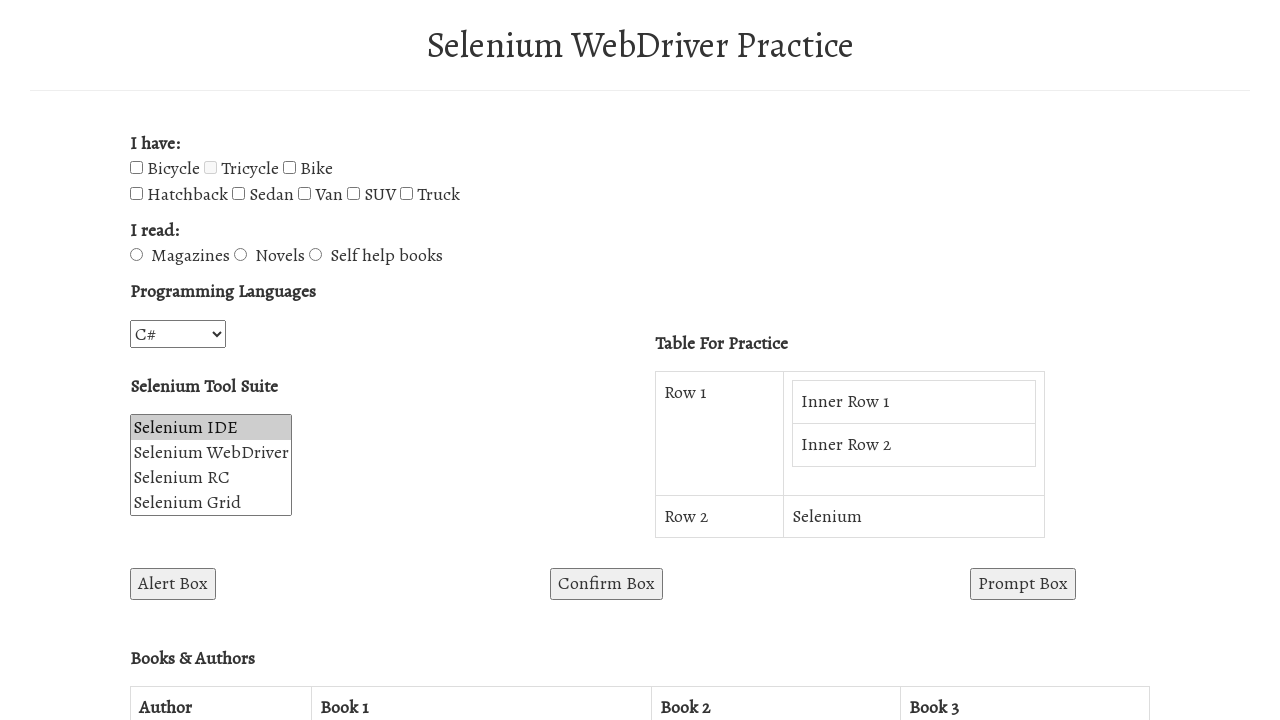

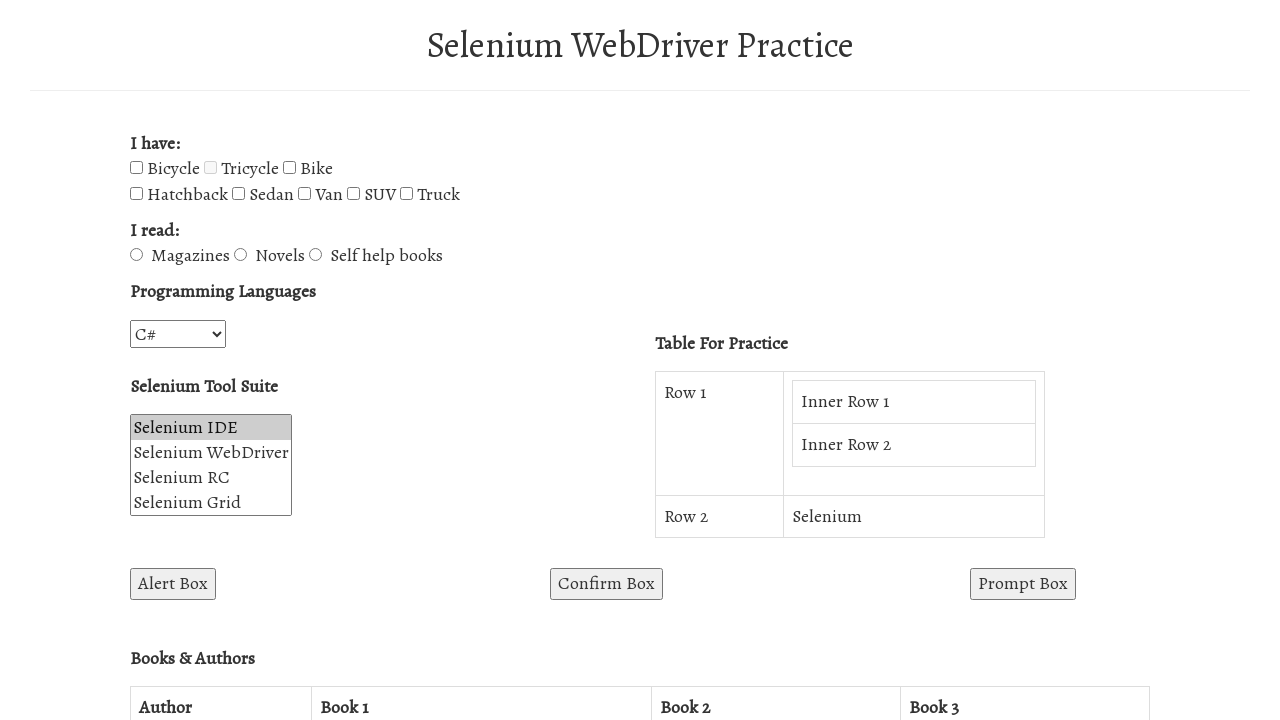